Simple navigation test that verifies the browser can navigate to DuckDuckGo homepage

Starting URL: https://www.duckduckgo.com/

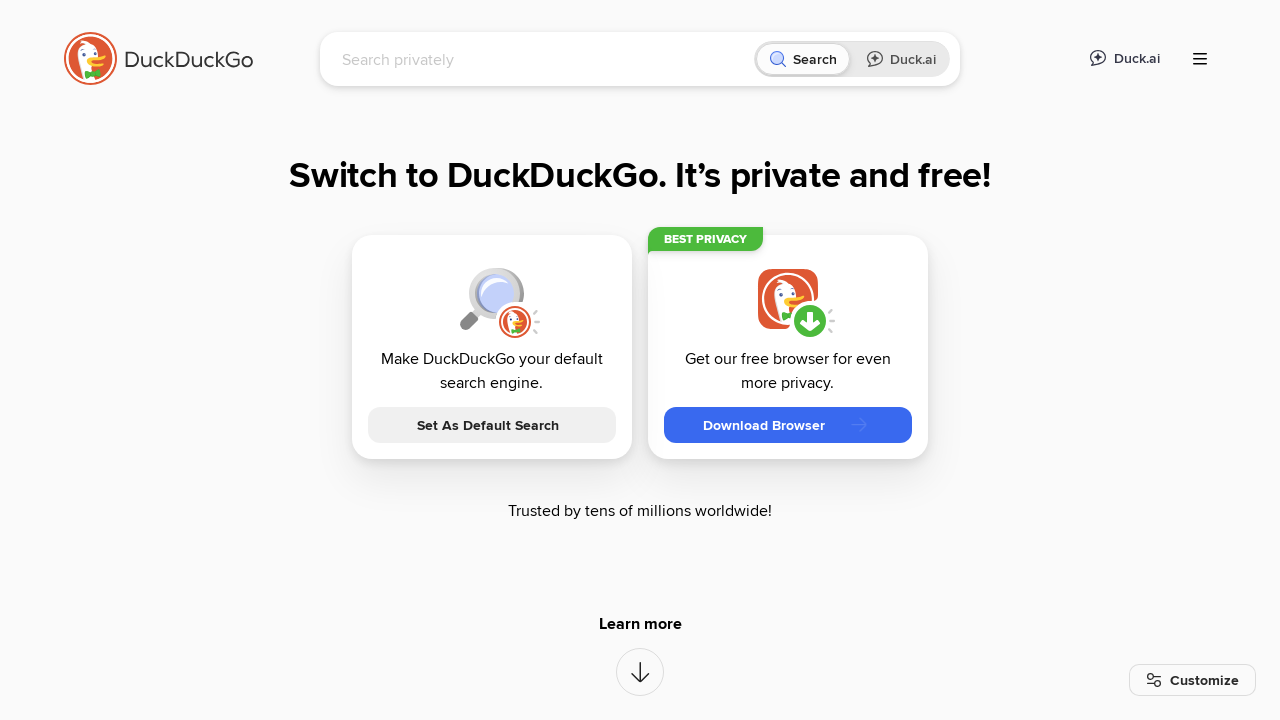

Waited for DuckDuckGo homepage to load (domcontentloaded state)
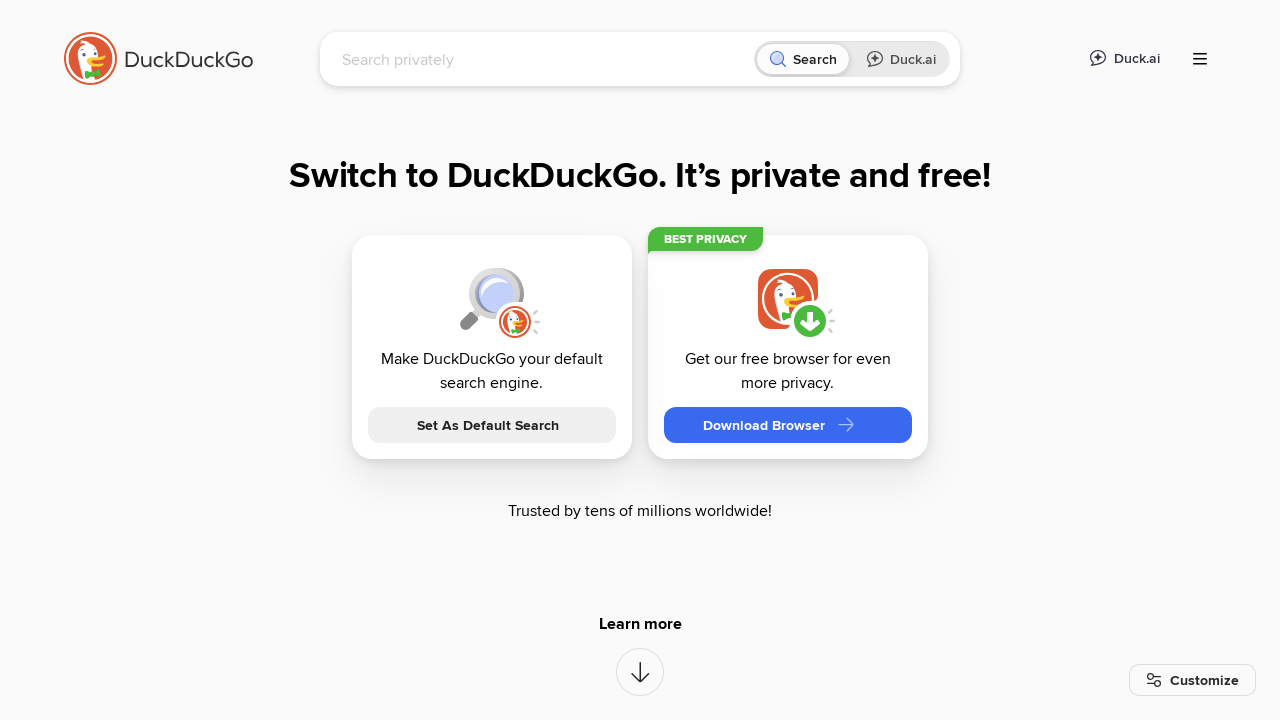

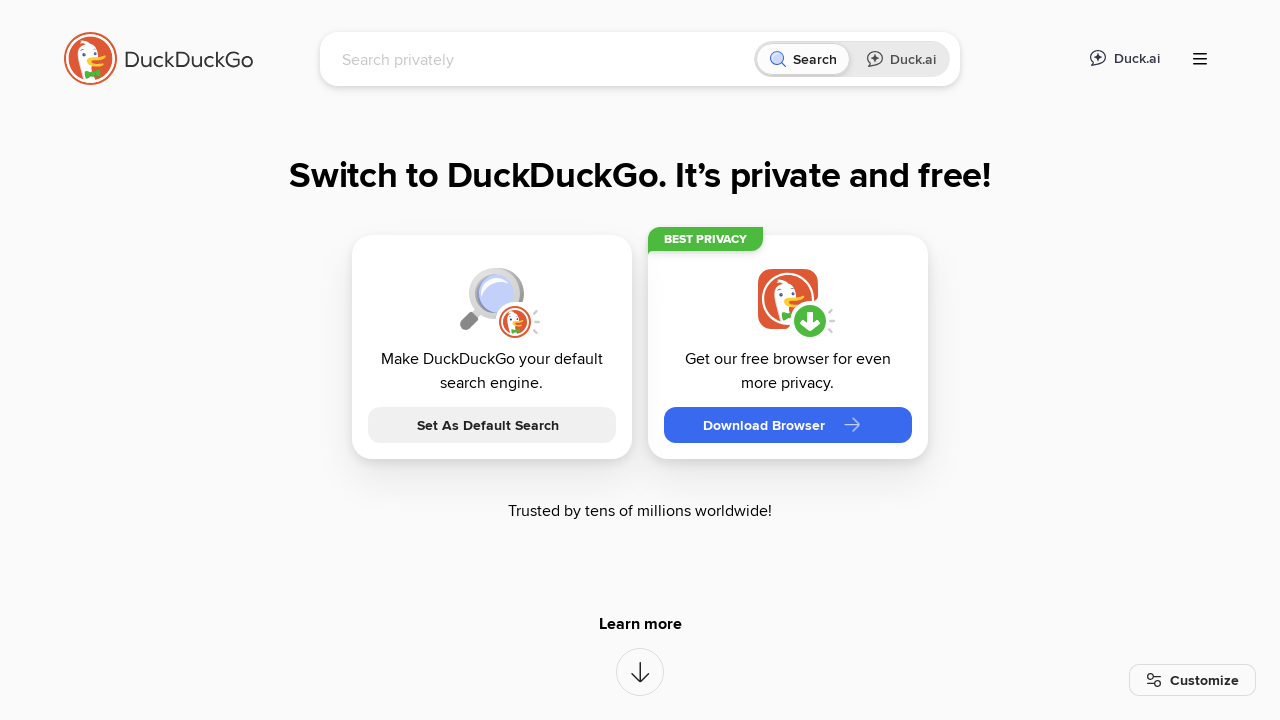